Tests adding multiple subjects to a practice form input field and then removing them one by one, verifying that the first subject remains after removal of others

Starting URL: https://demoqa.com/

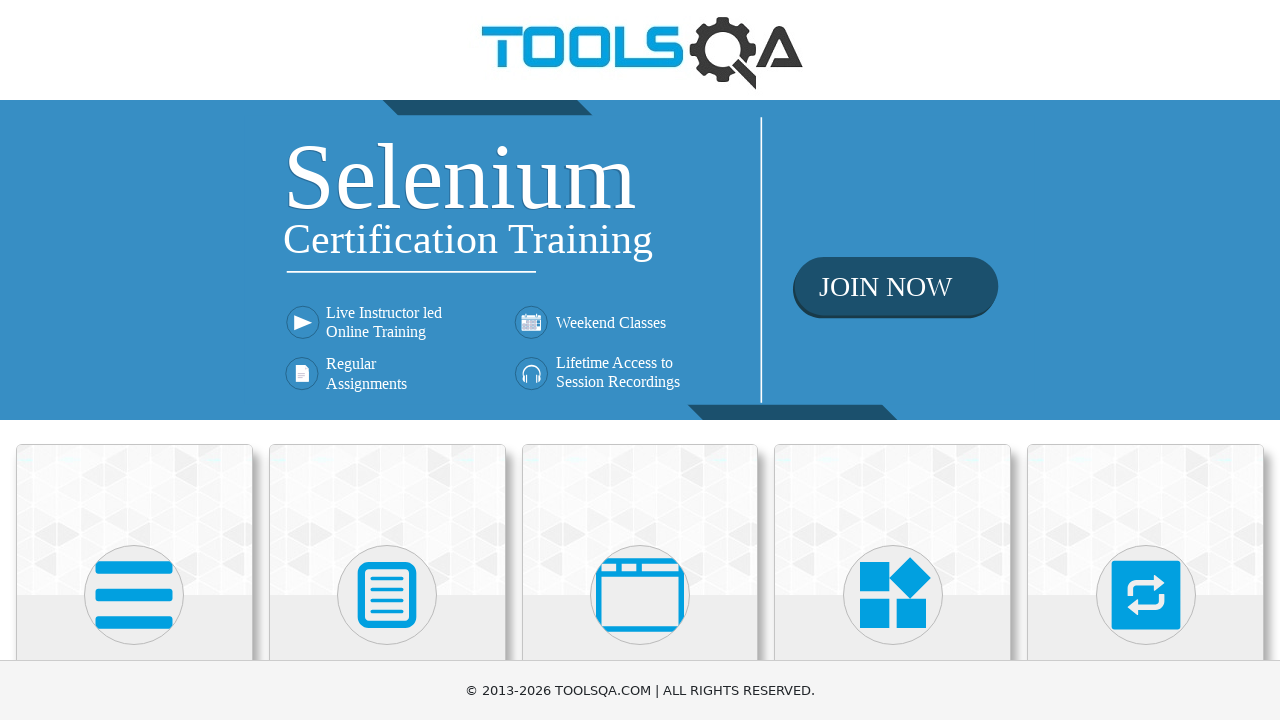

Clicked on Forms category at (387, 360) on xpath=//h5[text()='Forms']
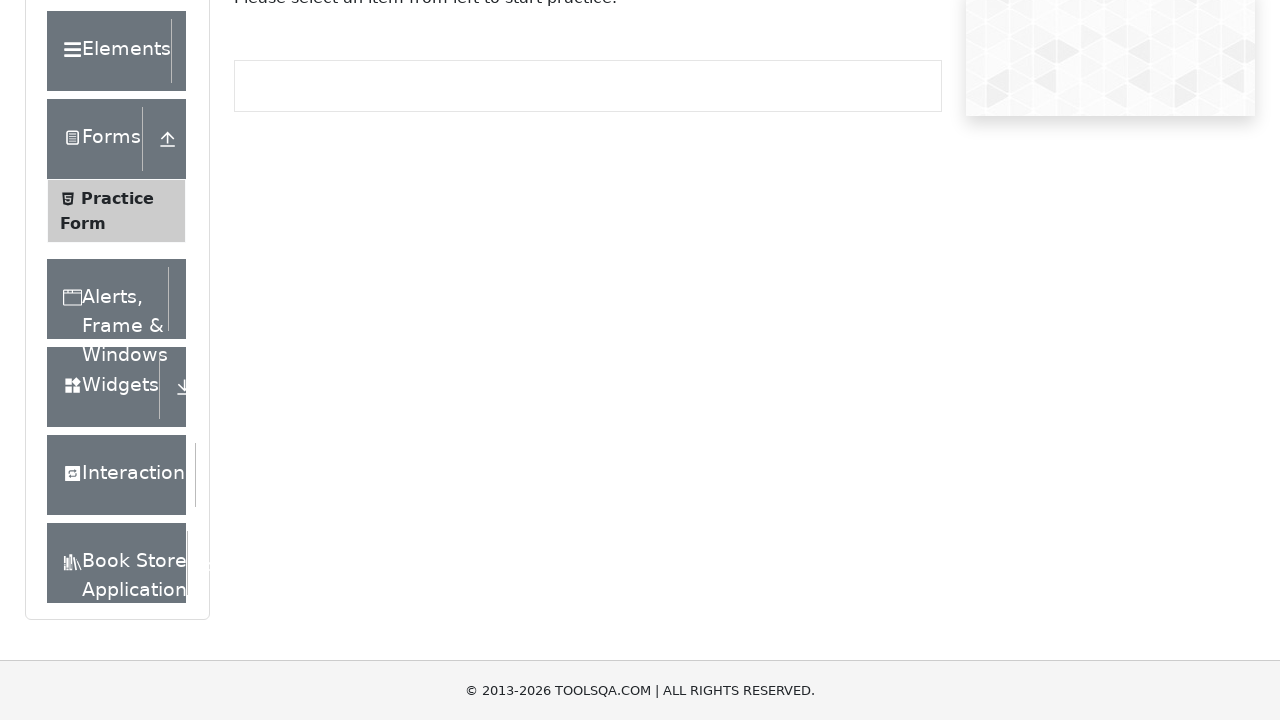

Clicked on Practice Form option at (117, 336) on xpath=//span[text()='Practice Form']
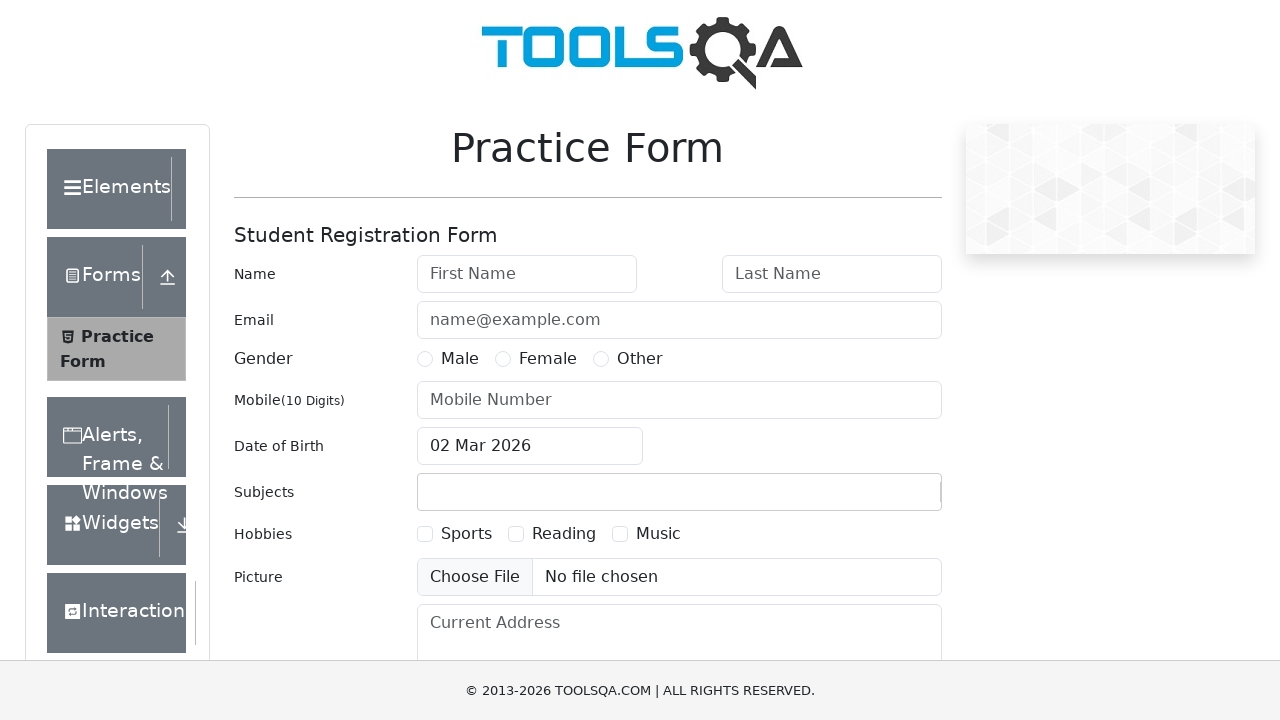

Scrolled page to subjects input area
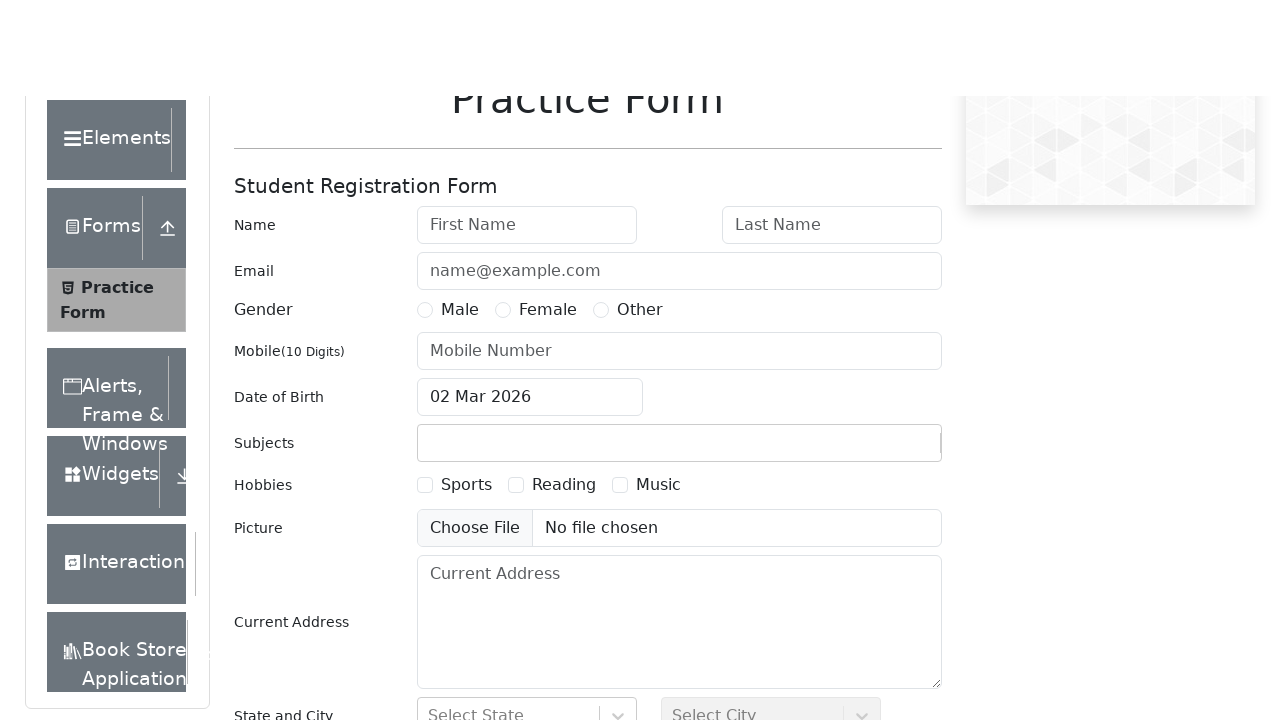

Filled subjects input field with 'Accounting' on #subjectsInput
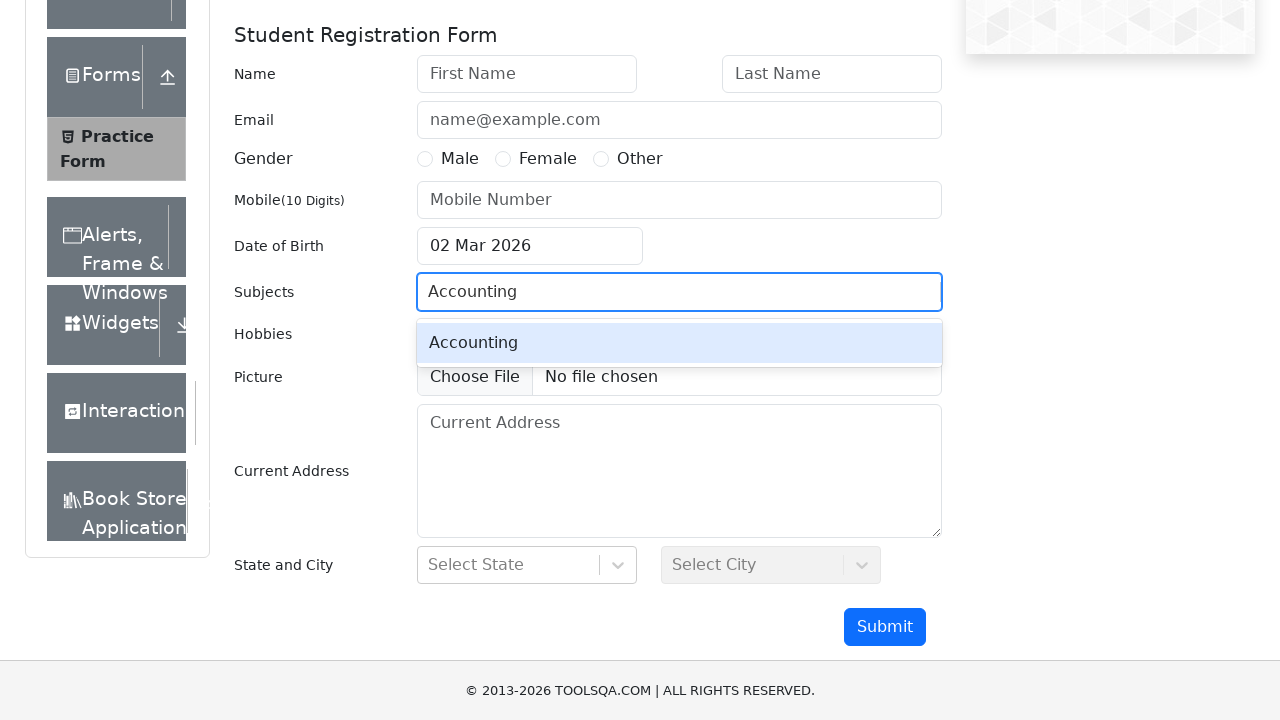

Pressed Enter to add 'Accounting' to the form on #subjectsInput
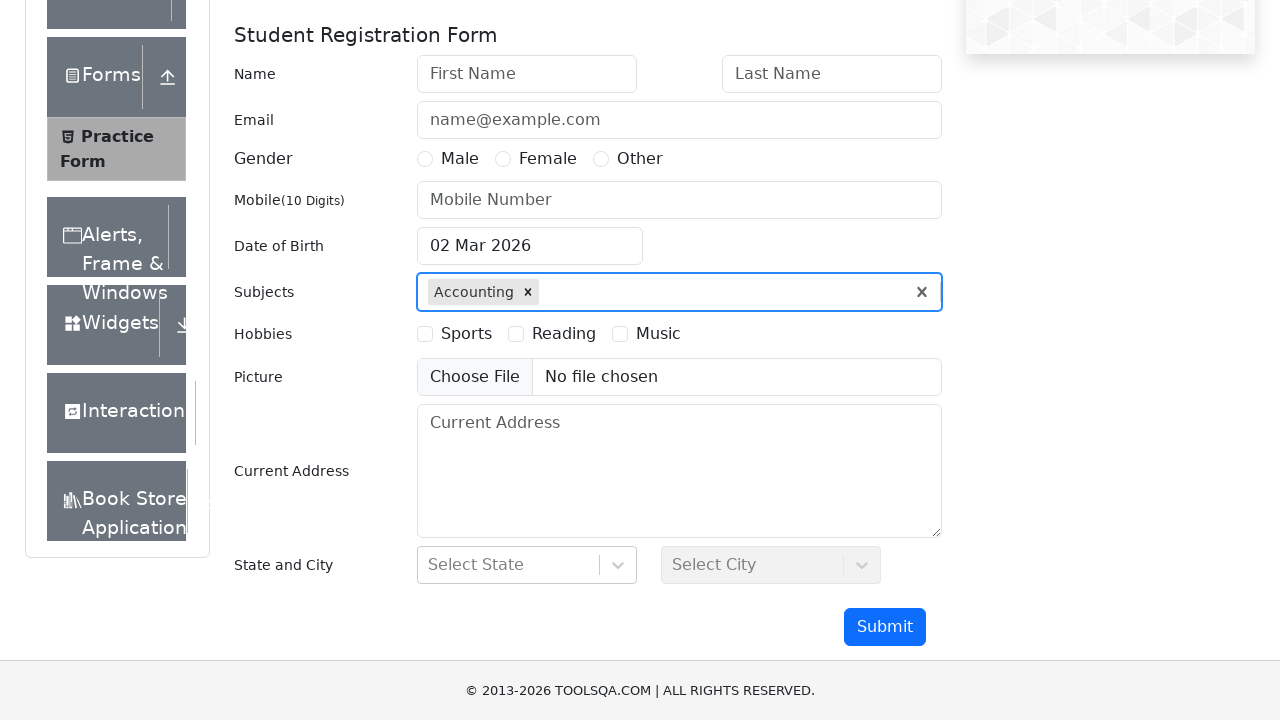

Filled subjects input field with 'Maths' on #subjectsInput
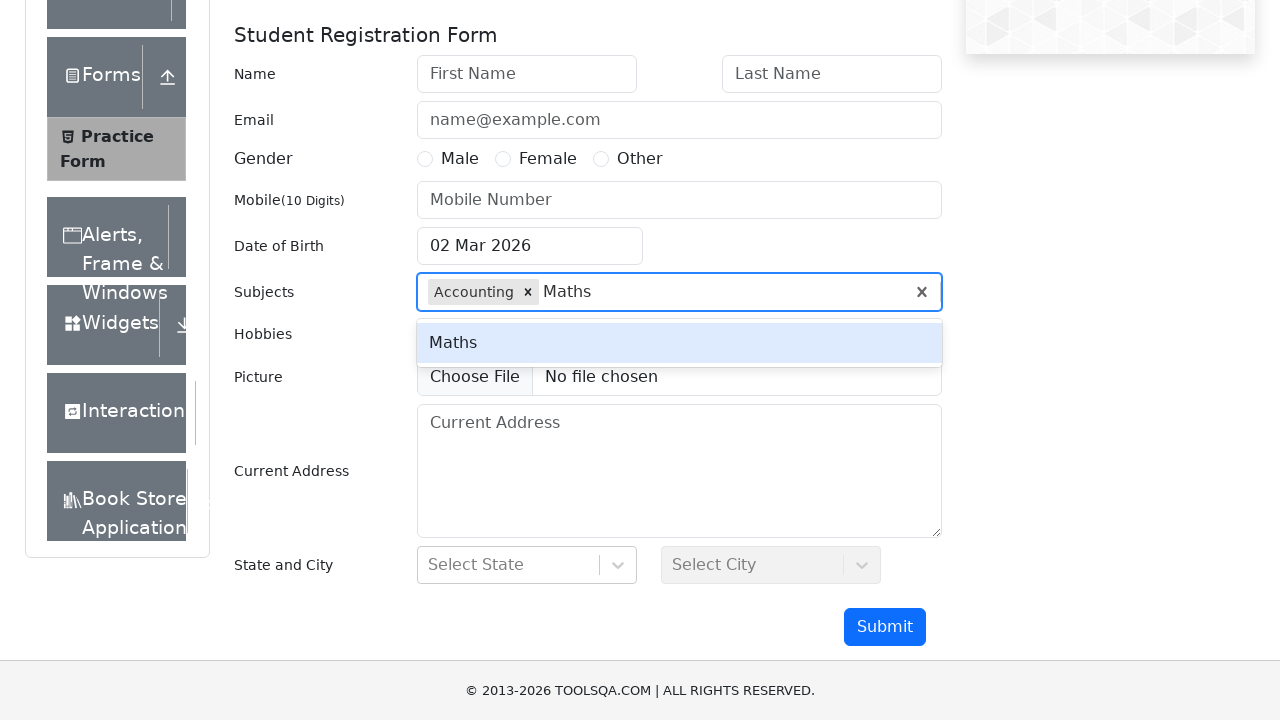

Pressed Enter to add 'Maths' to the form on #subjectsInput
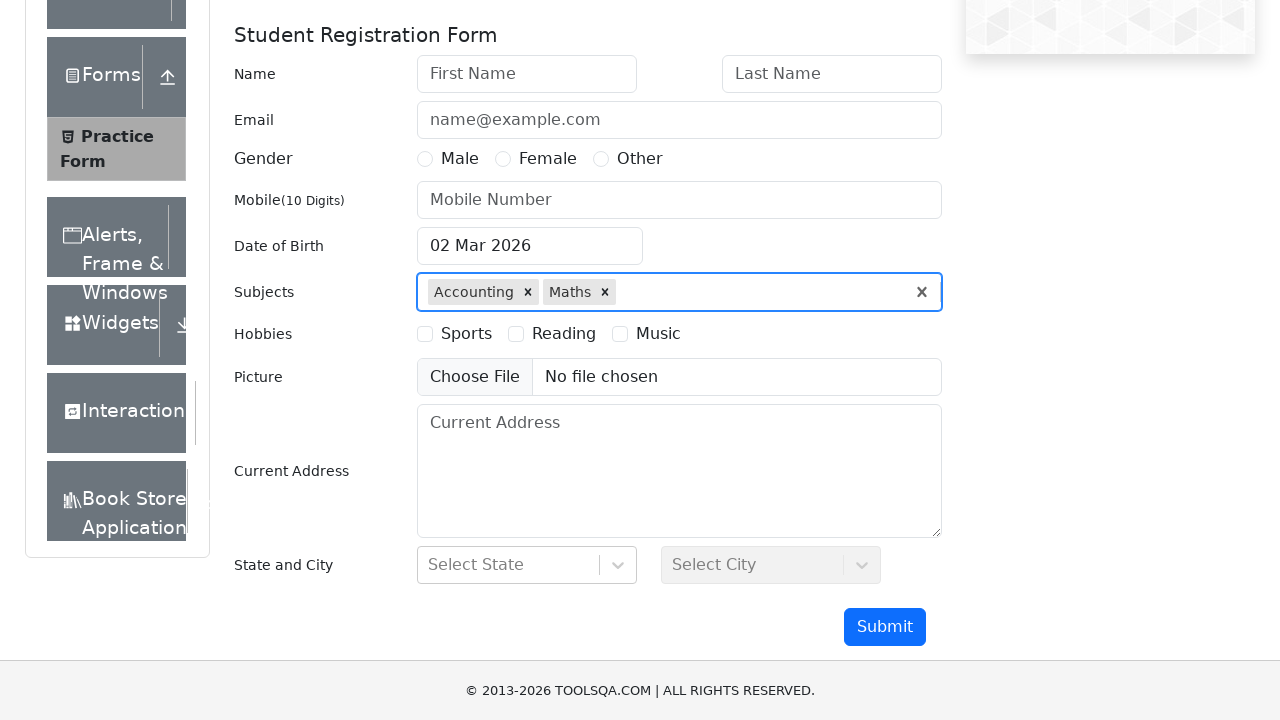

Filled subjects input field with 'English' on #subjectsInput
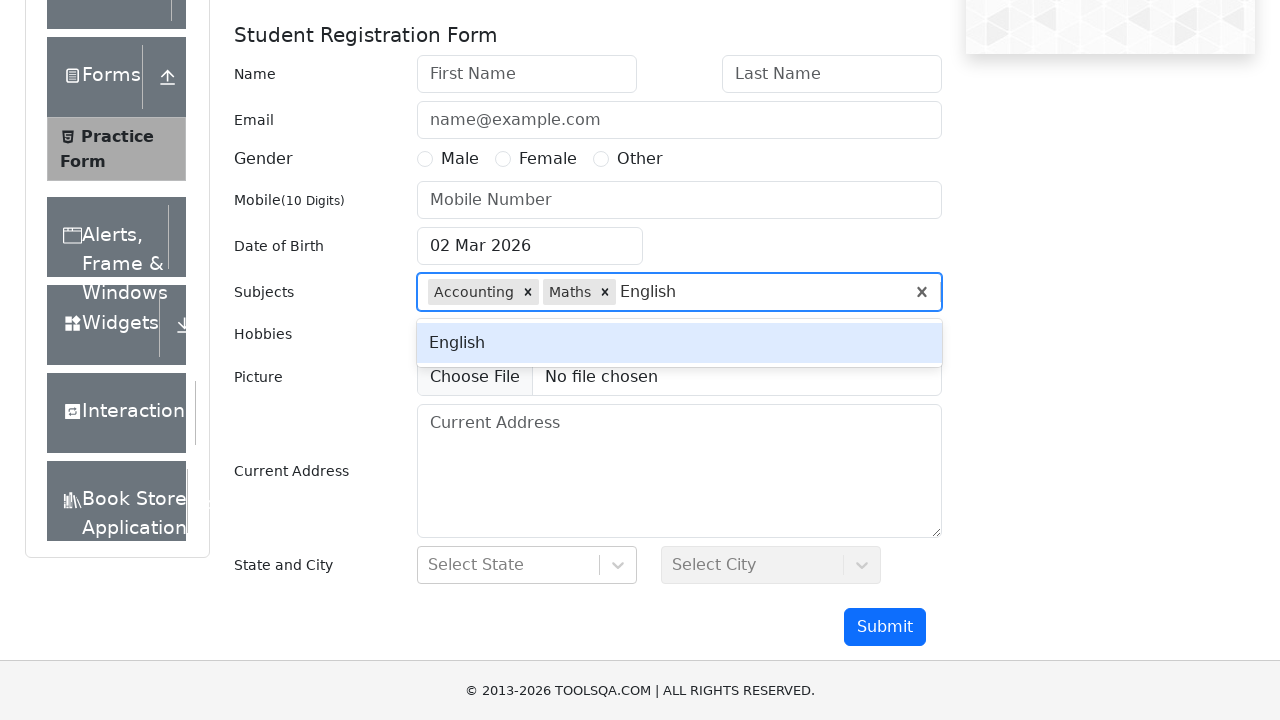

Pressed Enter to add 'English' to the form on #subjectsInput
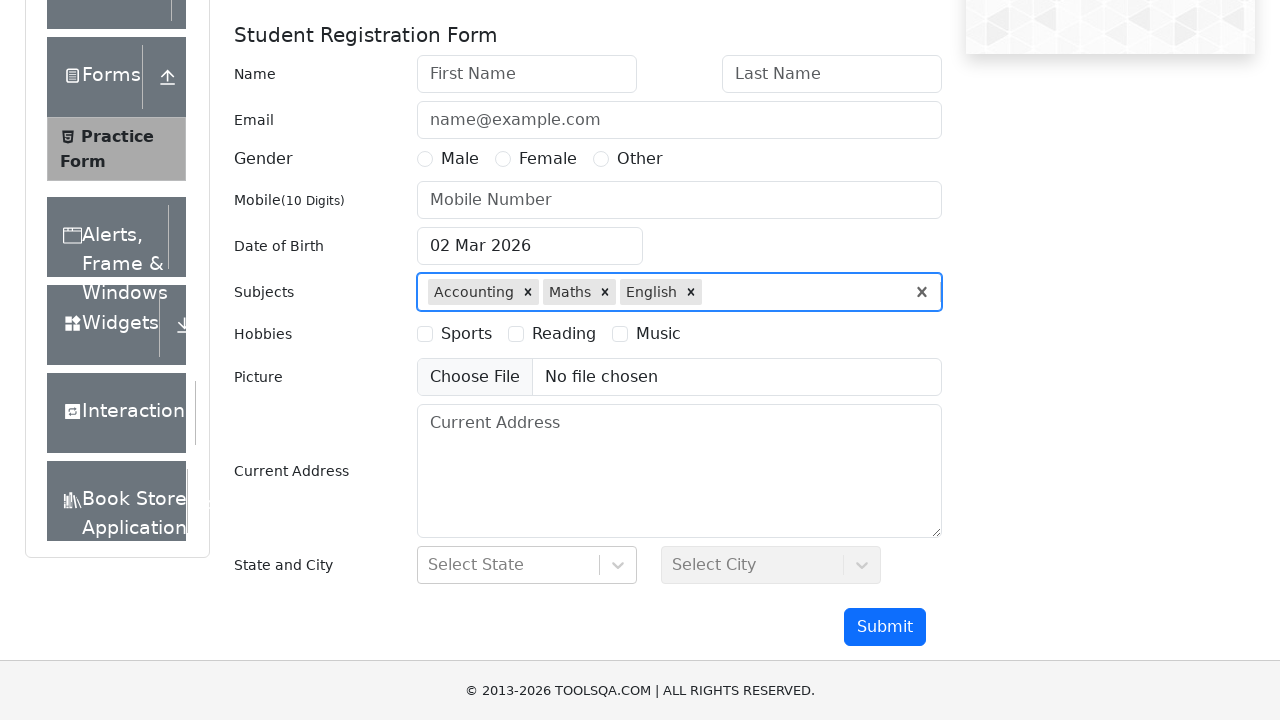

Filled subjects input field with 'Chemistry' on #subjectsInput
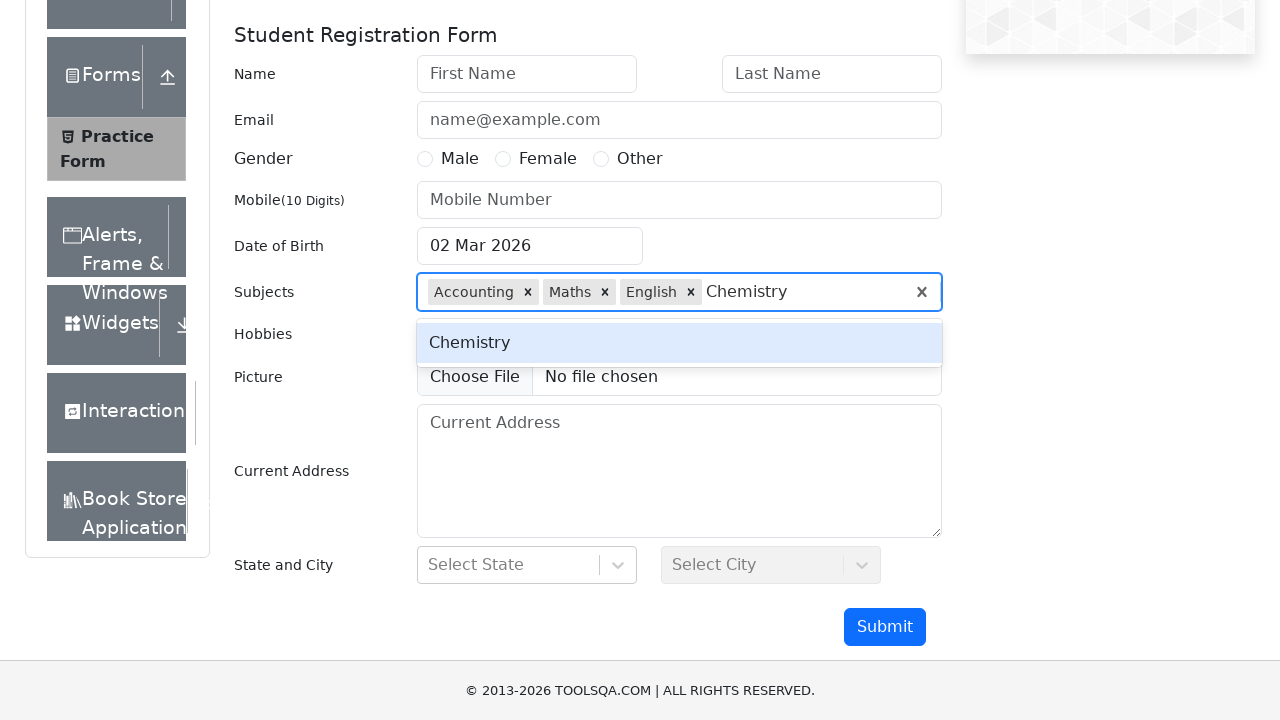

Pressed Enter to add 'Chemistry' to the form on #subjectsInput
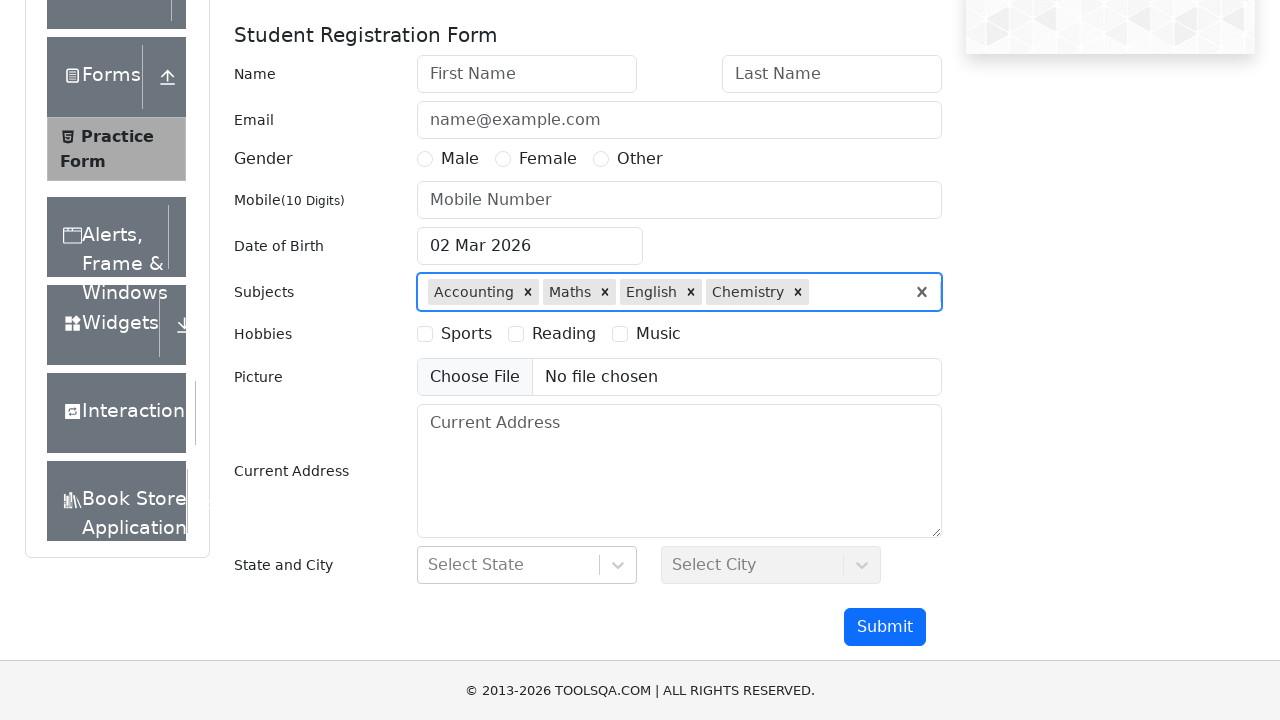

Filled subjects input field with 'Commerce' on #subjectsInput
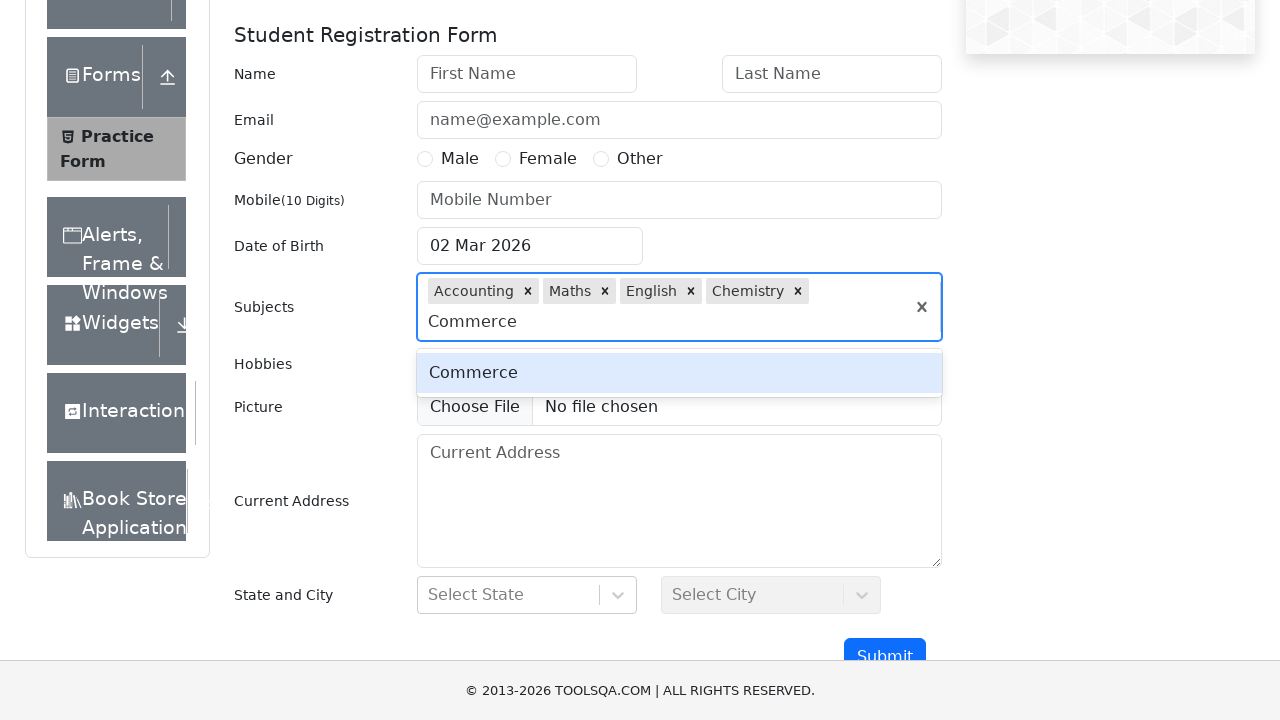

Pressed Enter to add 'Commerce' to the form on #subjectsInput
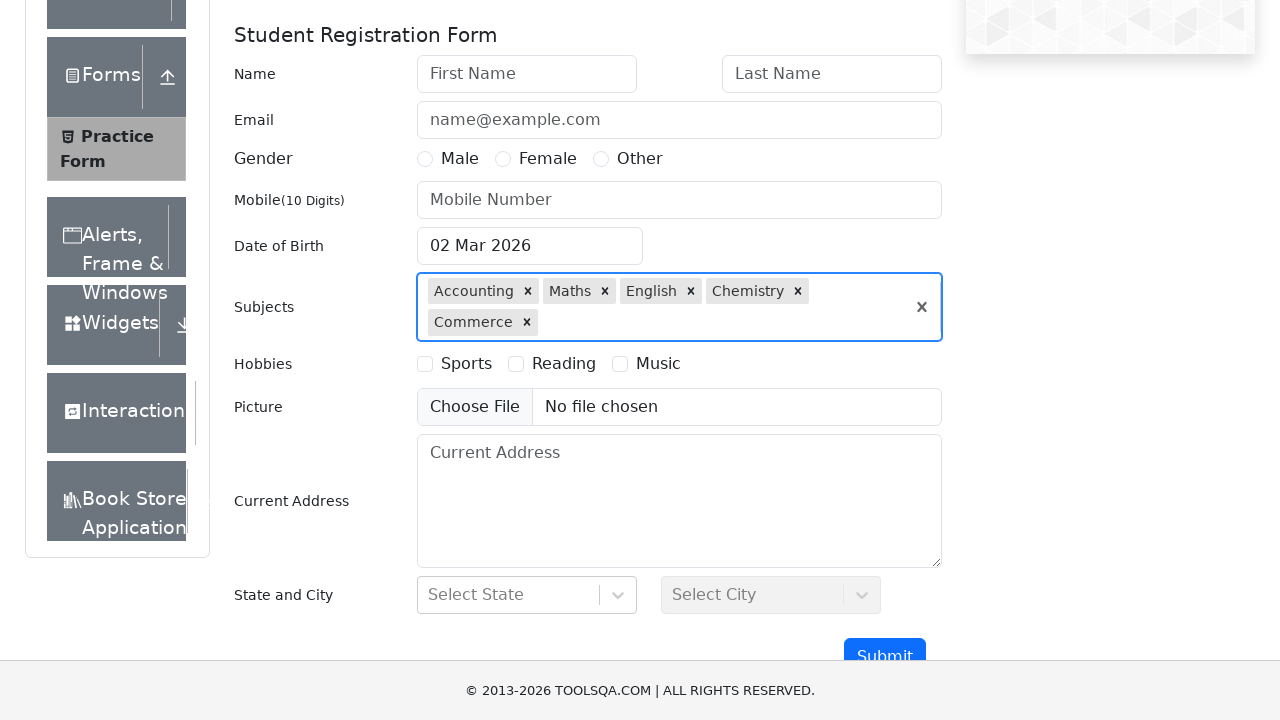

Filled subjects input field with 'Computer Science' on #subjectsInput
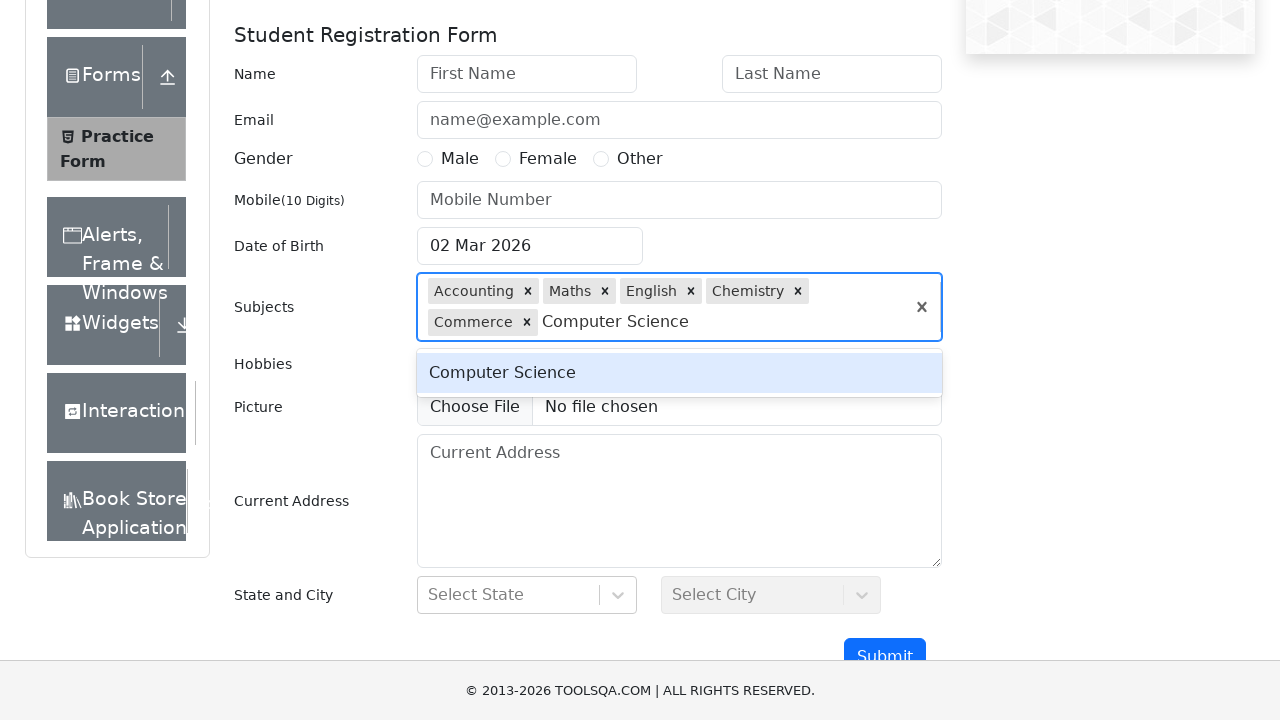

Pressed Enter to add 'Computer Science' to the form on #subjectsInput
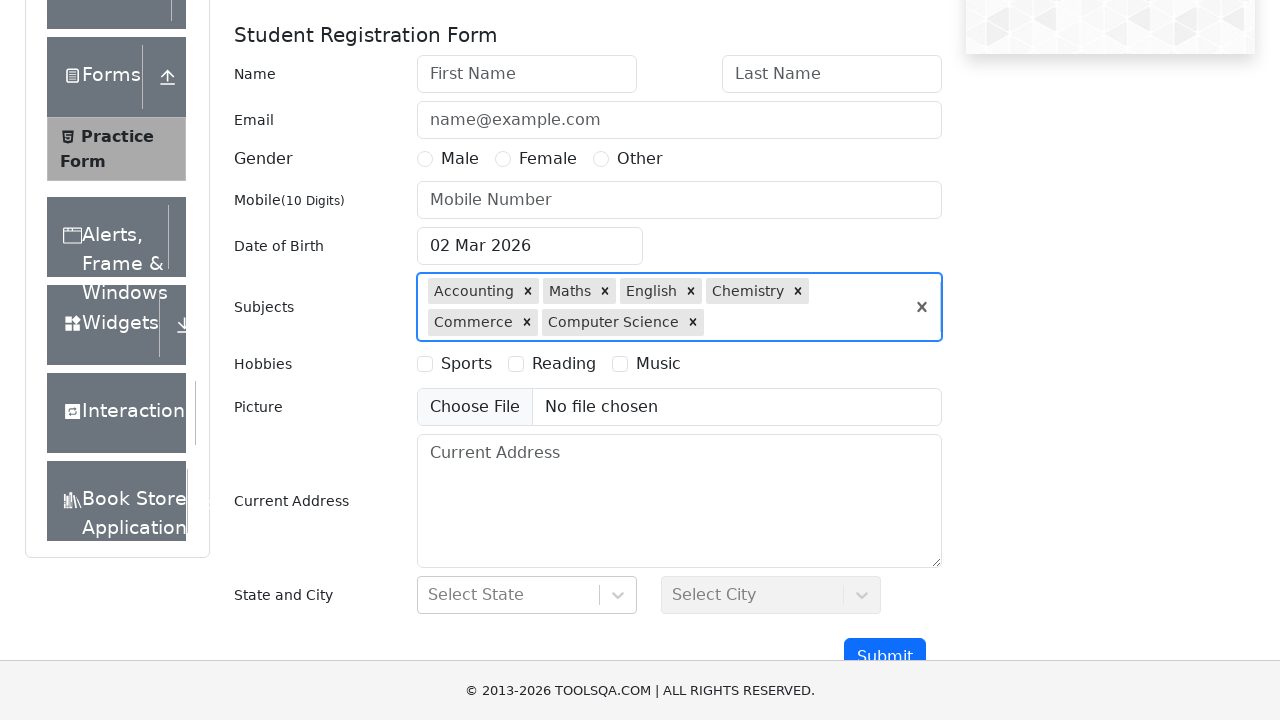

Clicked delete button to remove 'Computer Science' from subjects at (693, 322) on //div[contains(@class,'multiValue')][./div[text()='Computer Science']]/div[2]
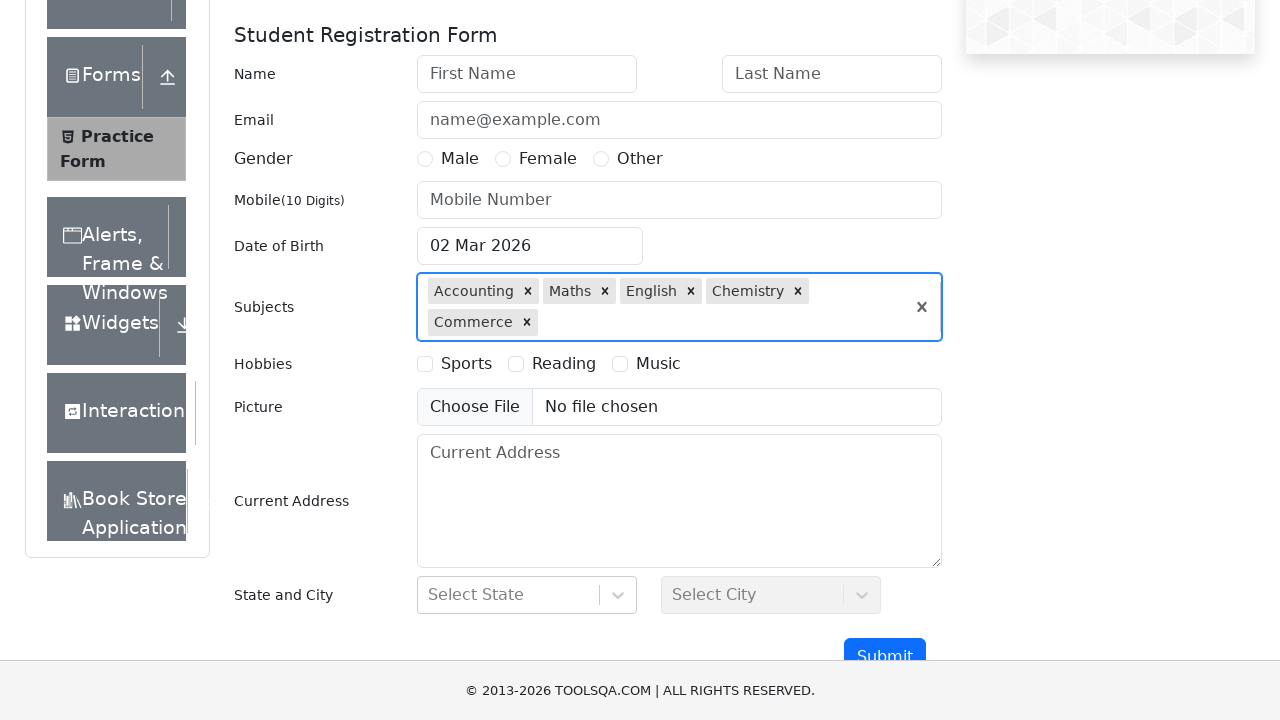

Clicked delete button to remove 'Commerce' from subjects at (527, 322) on //div[contains(@class,'multiValue')][./div[text()='Commerce']]/div[2]
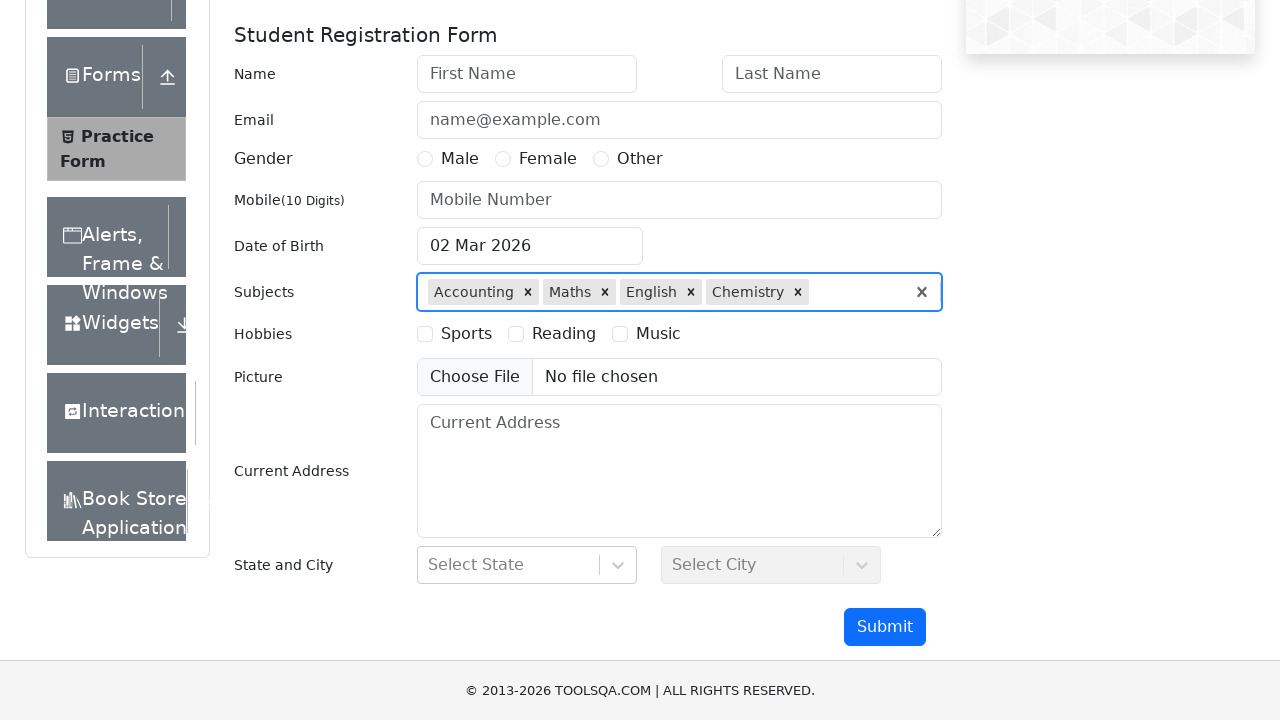

Clicked delete button to remove 'Chemistry' from subjects at (798, 292) on //div[contains(@class,'multiValue')][./div[text()='Chemistry']]/div[2]
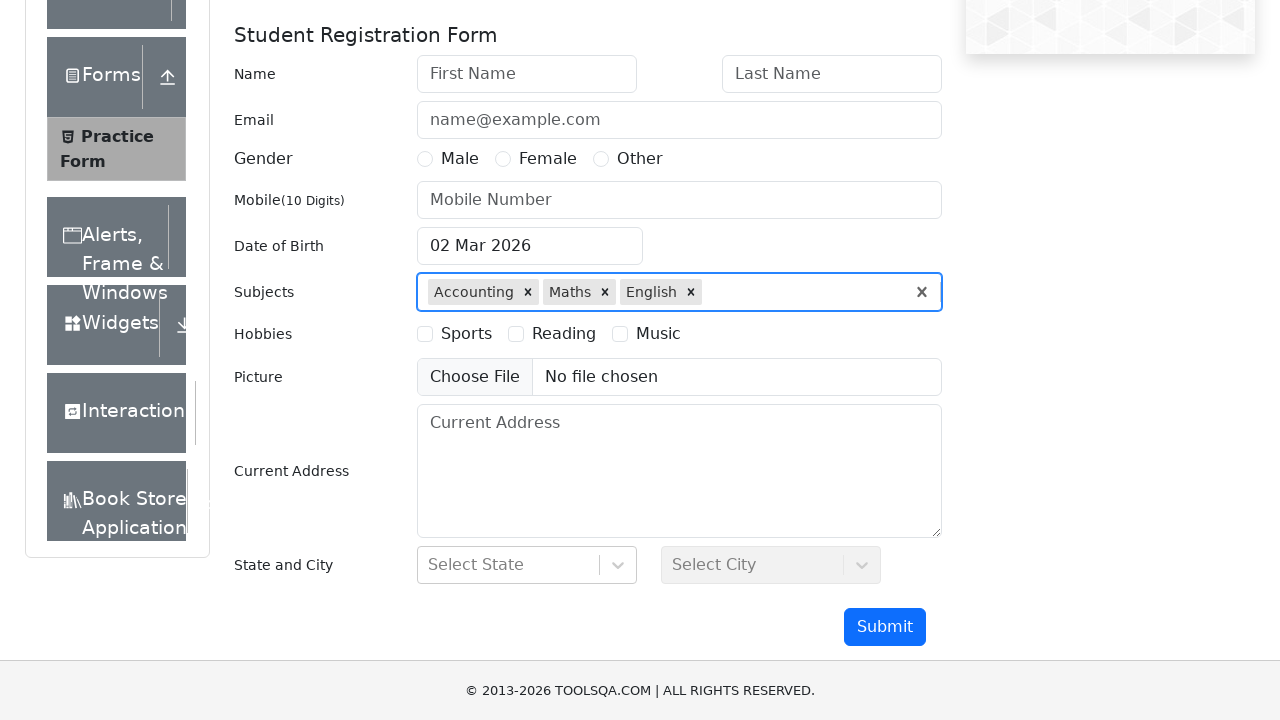

Clicked delete button to remove 'English' from subjects at (691, 292) on //div[contains(@class,'multiValue')][./div[text()='English']]/div[2]
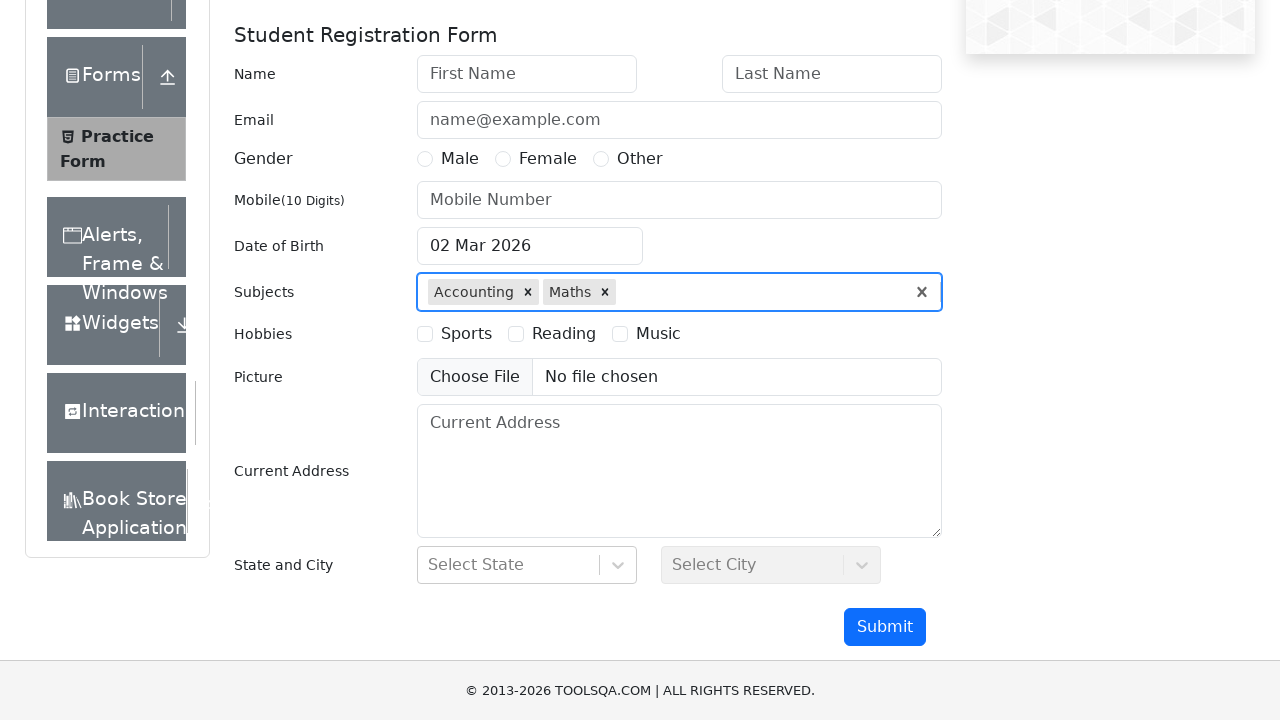

Clicked delete button to remove 'Maths' from subjects at (605, 292) on //div[contains(@class,'multiValue')][./div[text()='Maths']]/div[2]
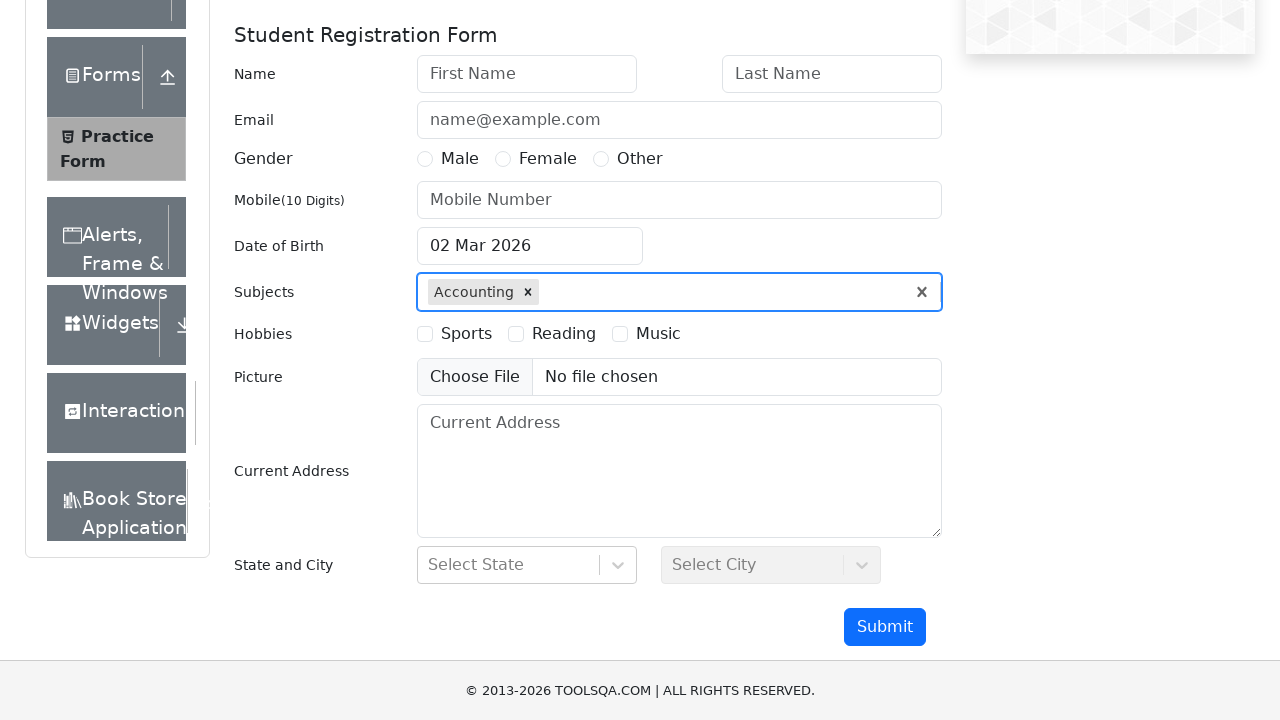

Verified that first subject 'Accounting' still remains in the form
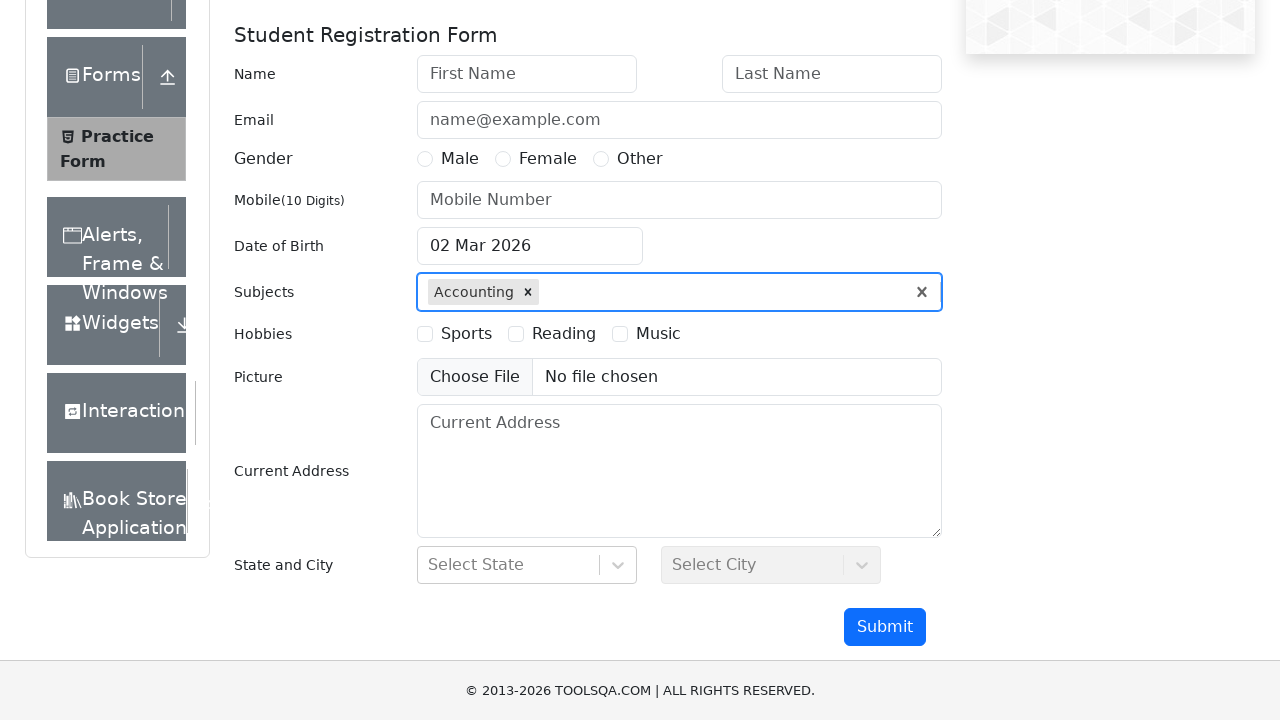

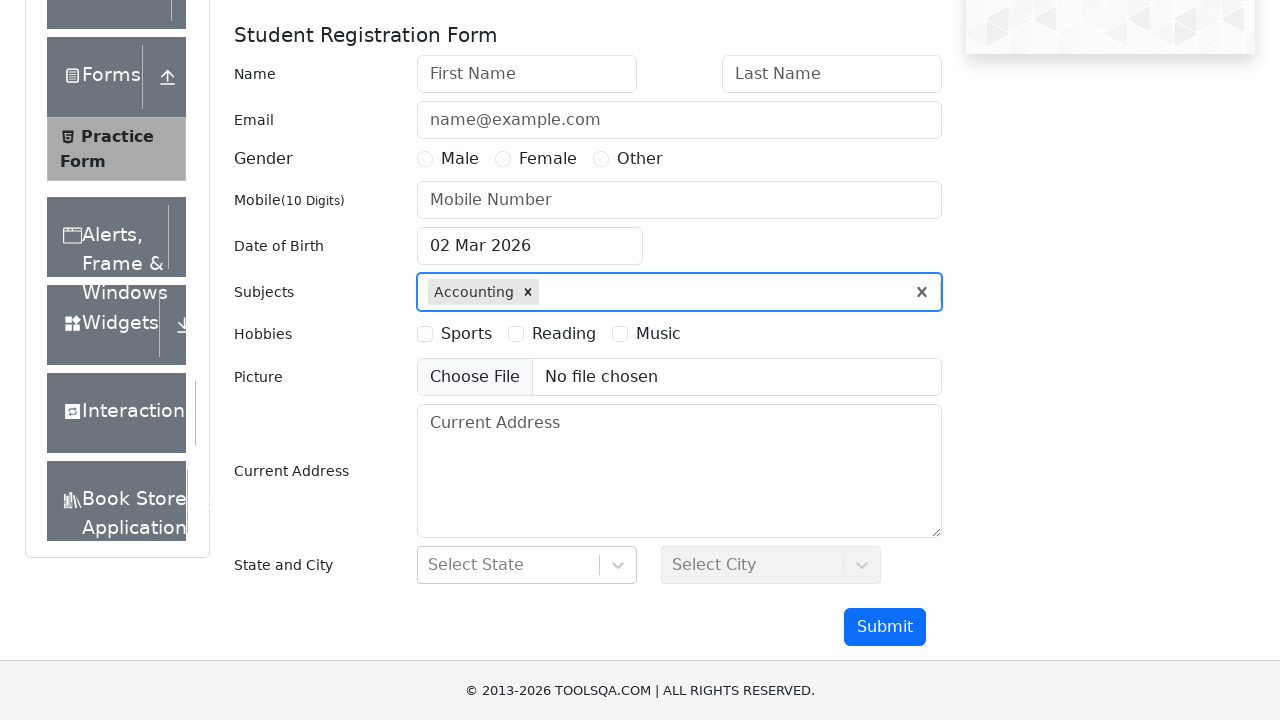